Tests that submitting an empty task shows an error message by clicking the add button without entering any text

Starting URL: https://dwils.github.io/todolist/

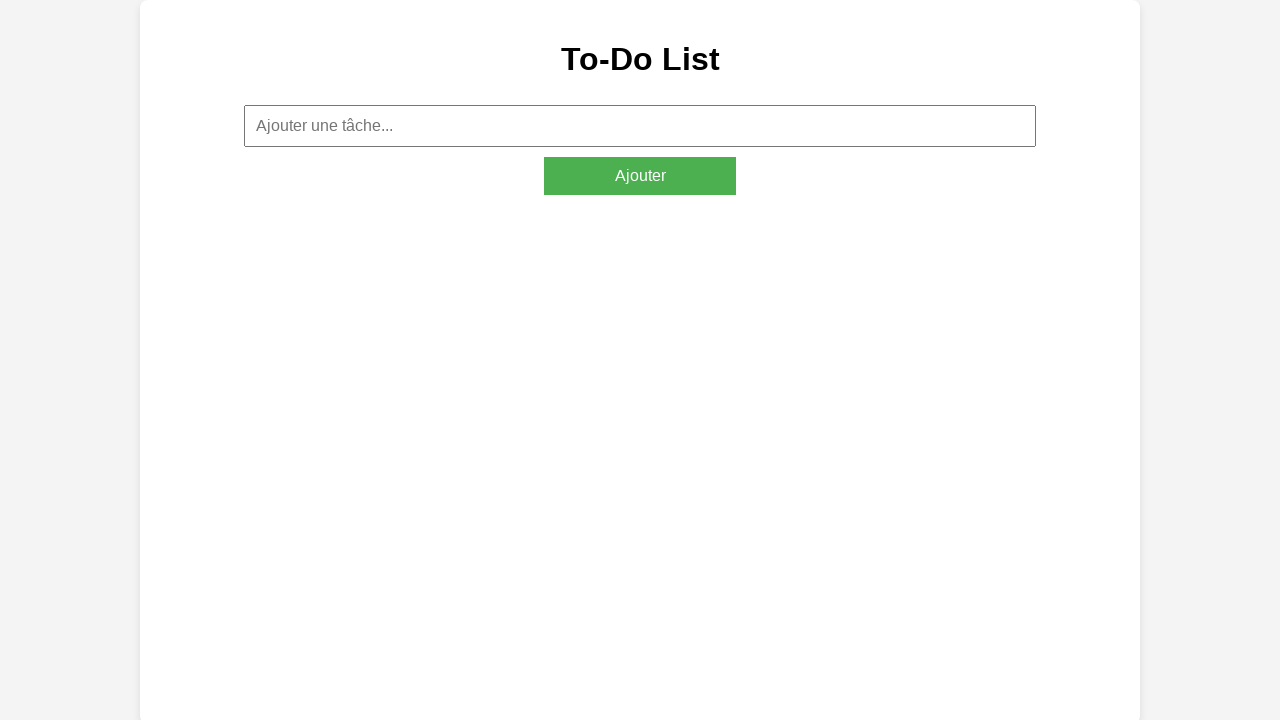

Navigated to TodoList application
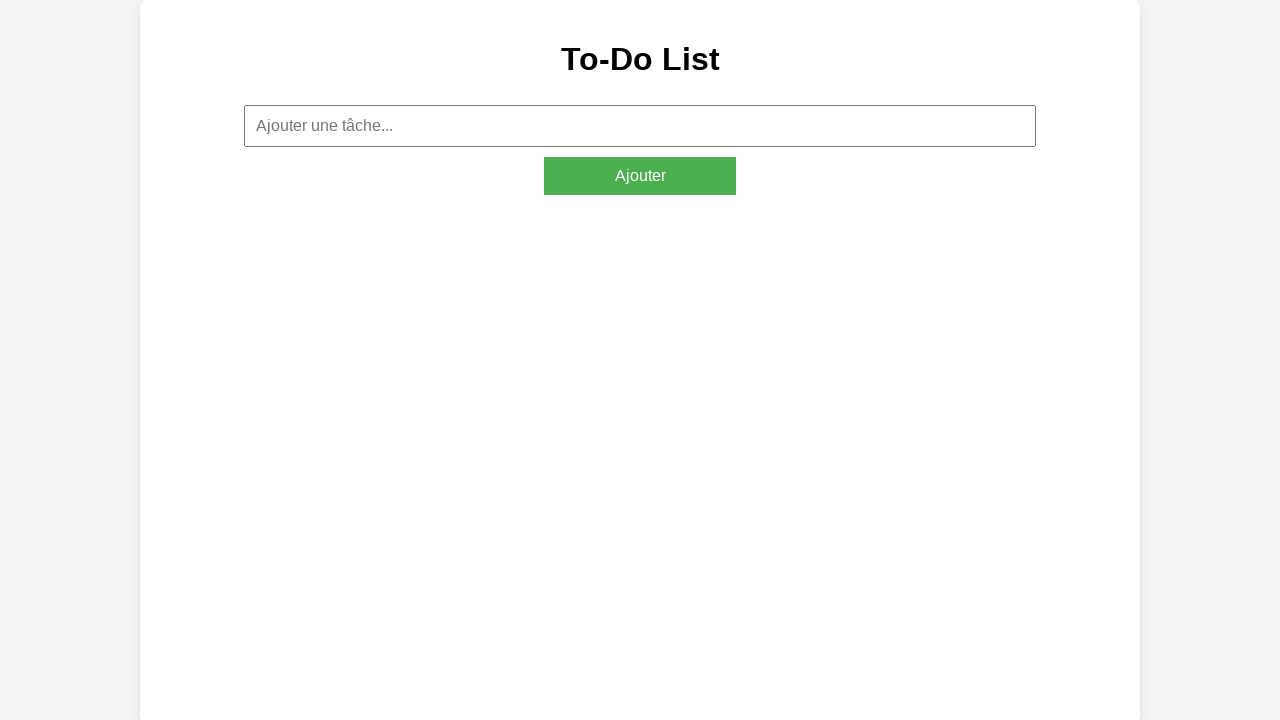

Cleared the task input field on input[placeholder='Ajouter une tâche...']
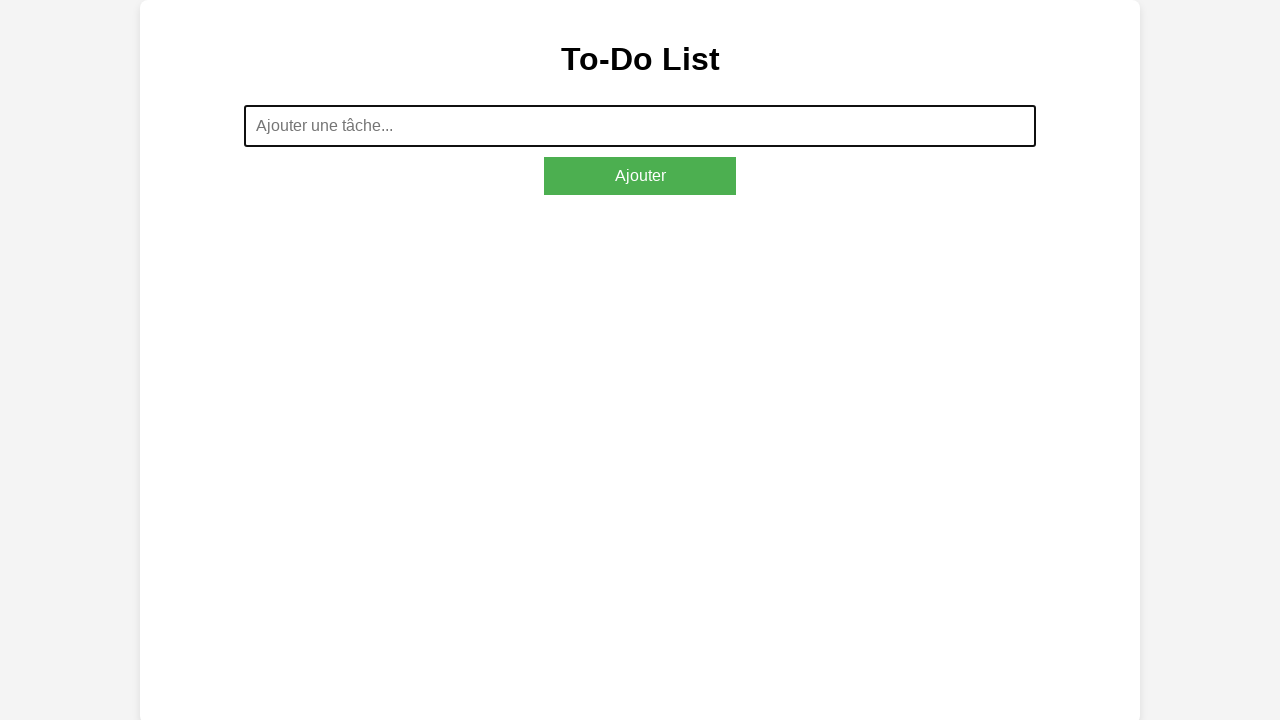

Clicked add task button without entering any text at (640, 176) on #addTaskButton
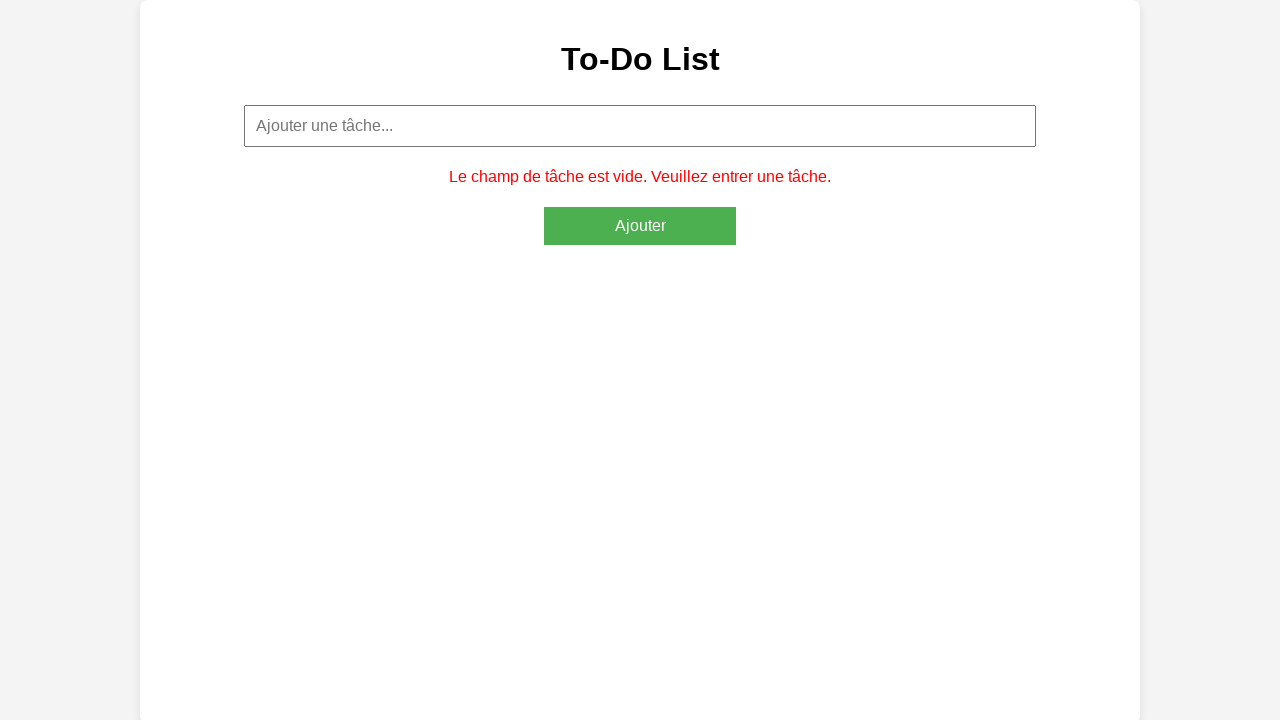

Error message appeared confirming empty task validation
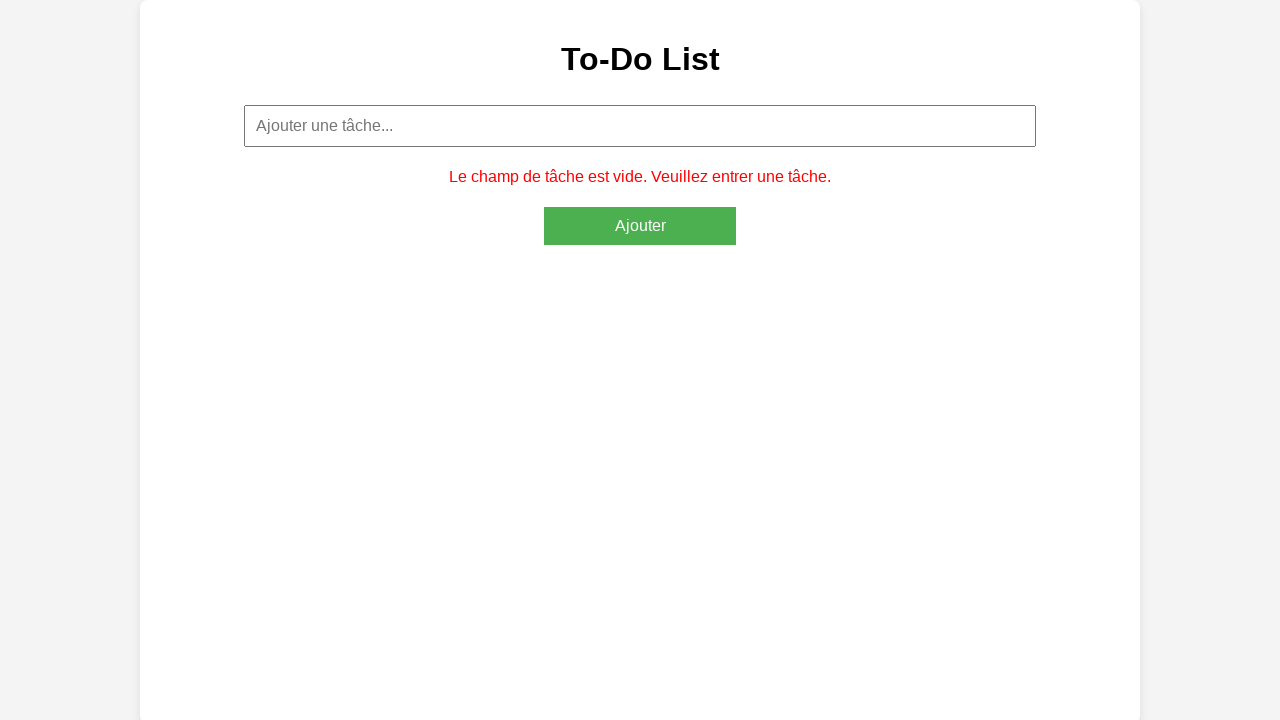

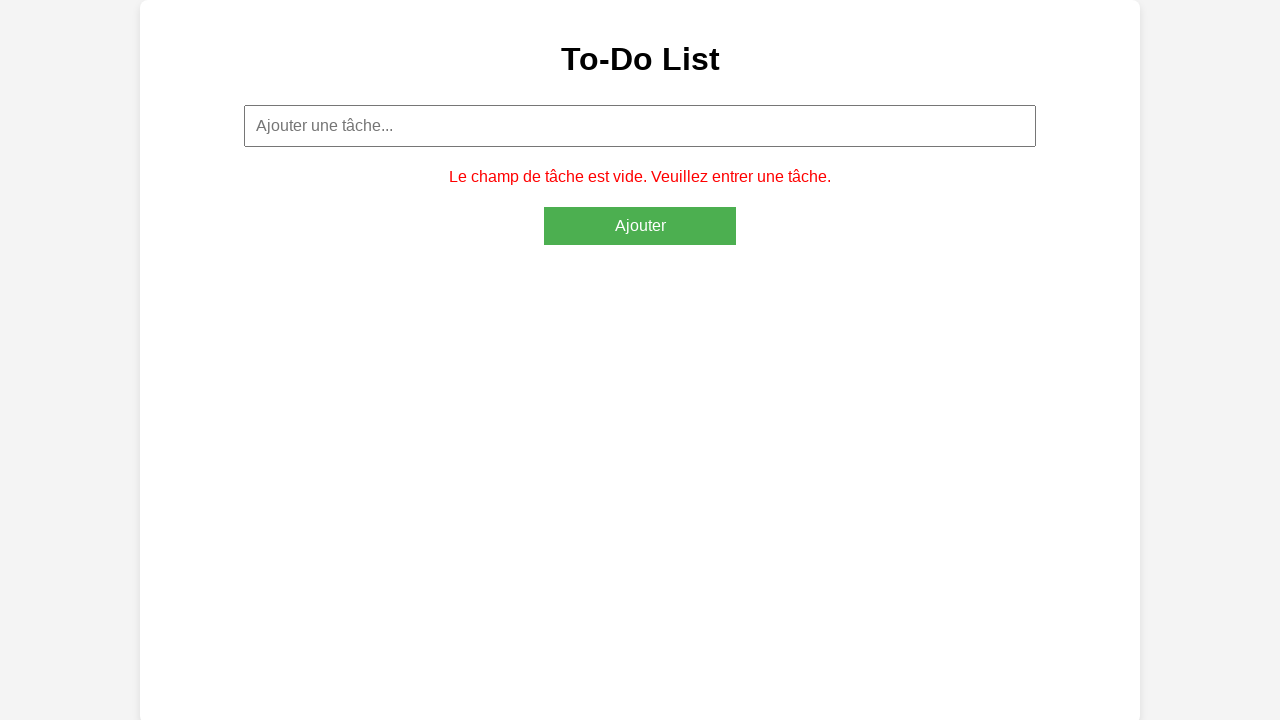